Tests filling out the complete feedback form with all fields and submitting it, then verifying the data is displayed correctly

Starting URL: https://acctabootcamp.github.io/site/tasks/provide_feedback

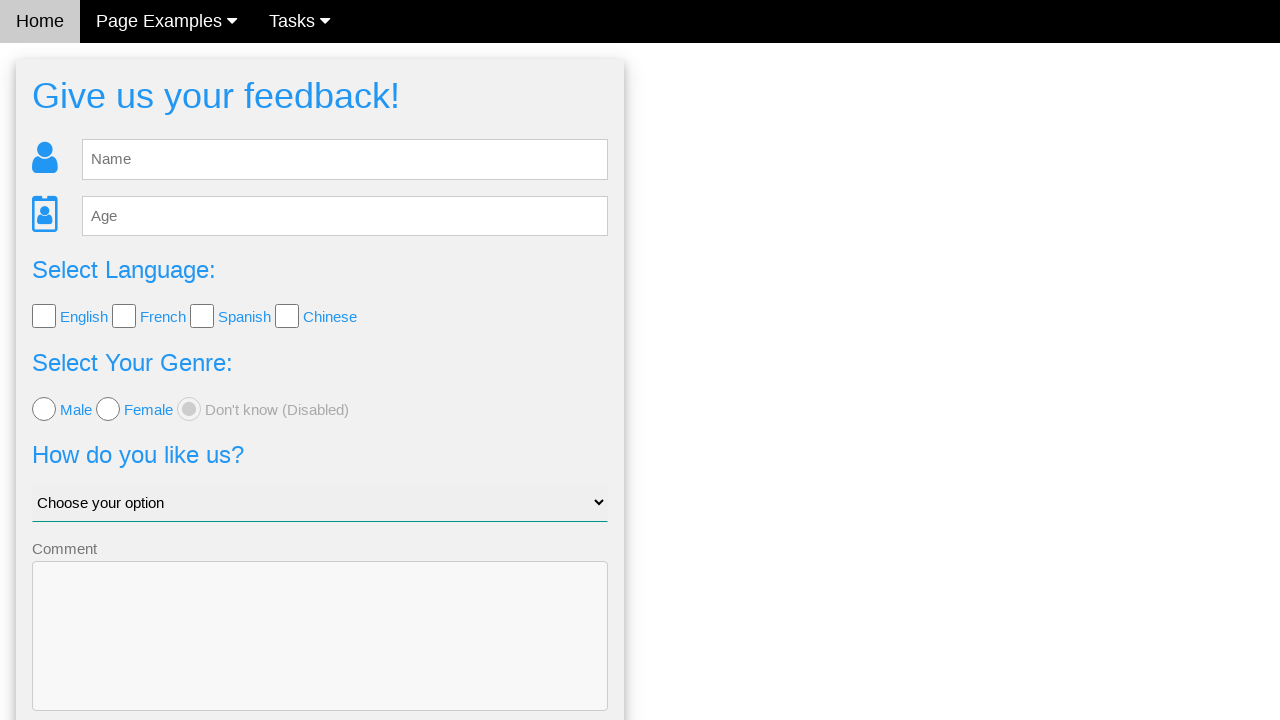

Waited for feedback form to load
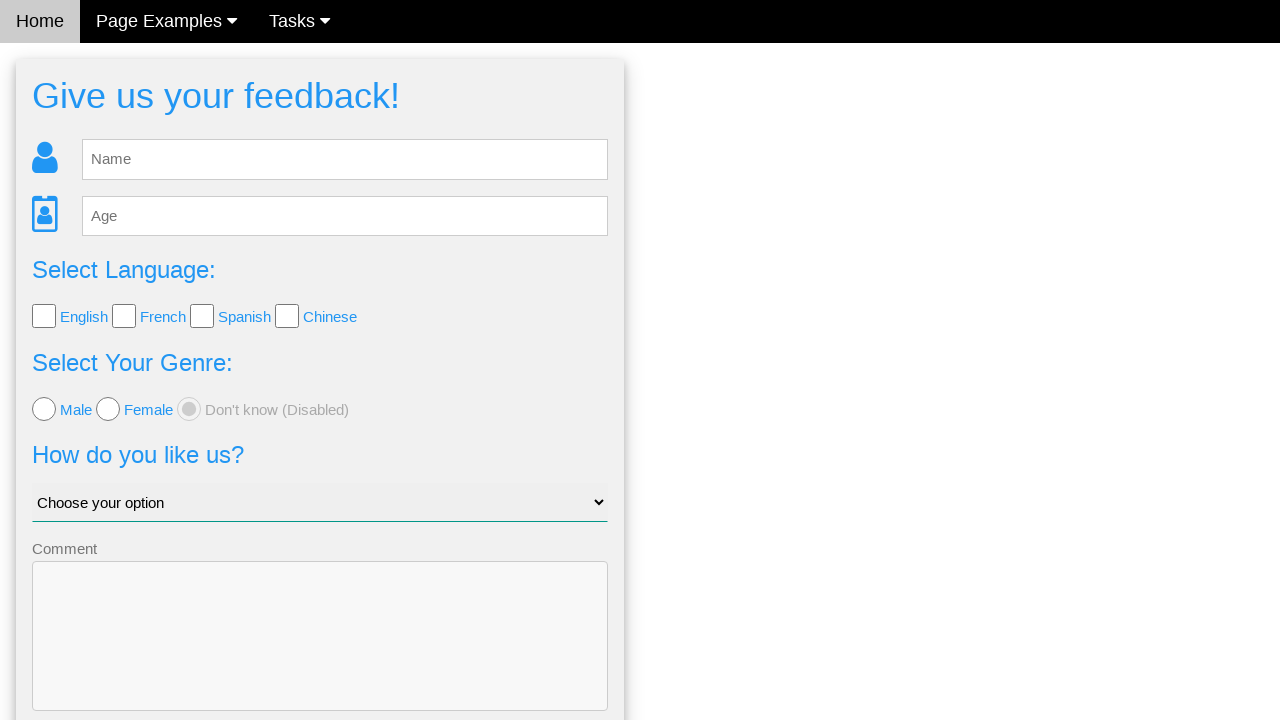

Filled name field with 'John Smith' on input[name='name']
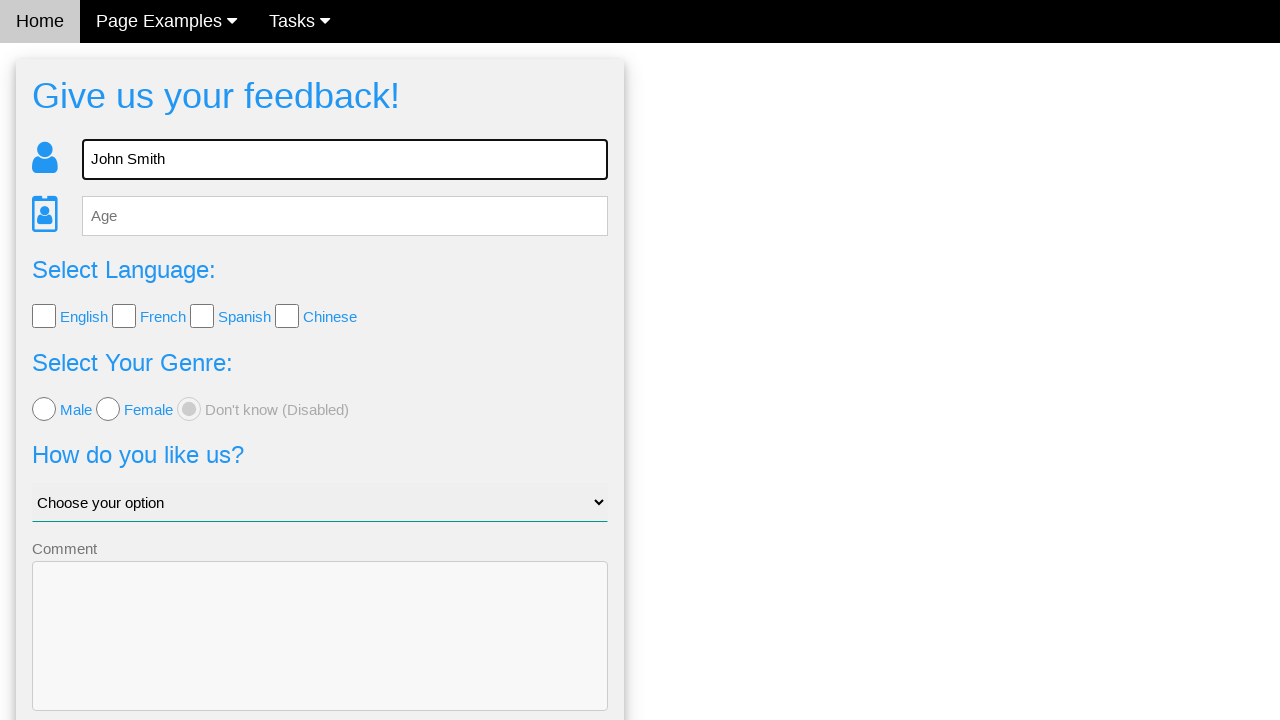

Filled age field with '28' on input[name='age']
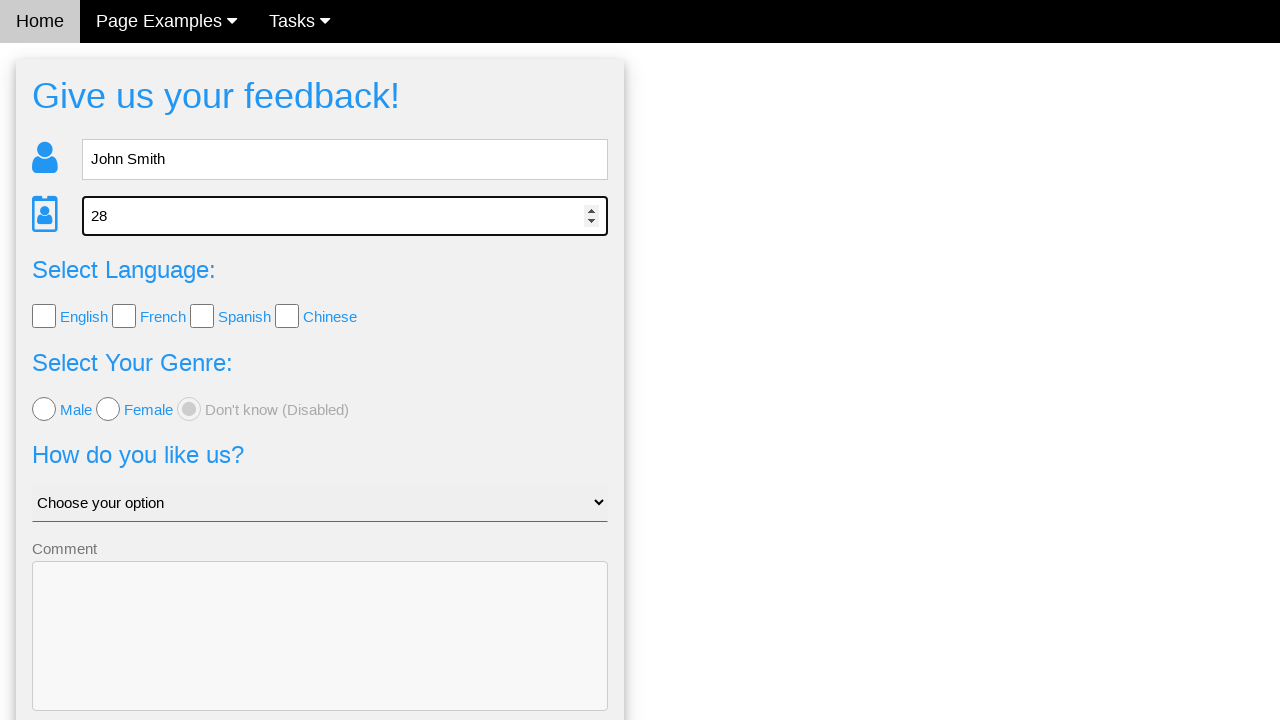

Selected 'English' language checkbox at (44, 316) on input[value='English']
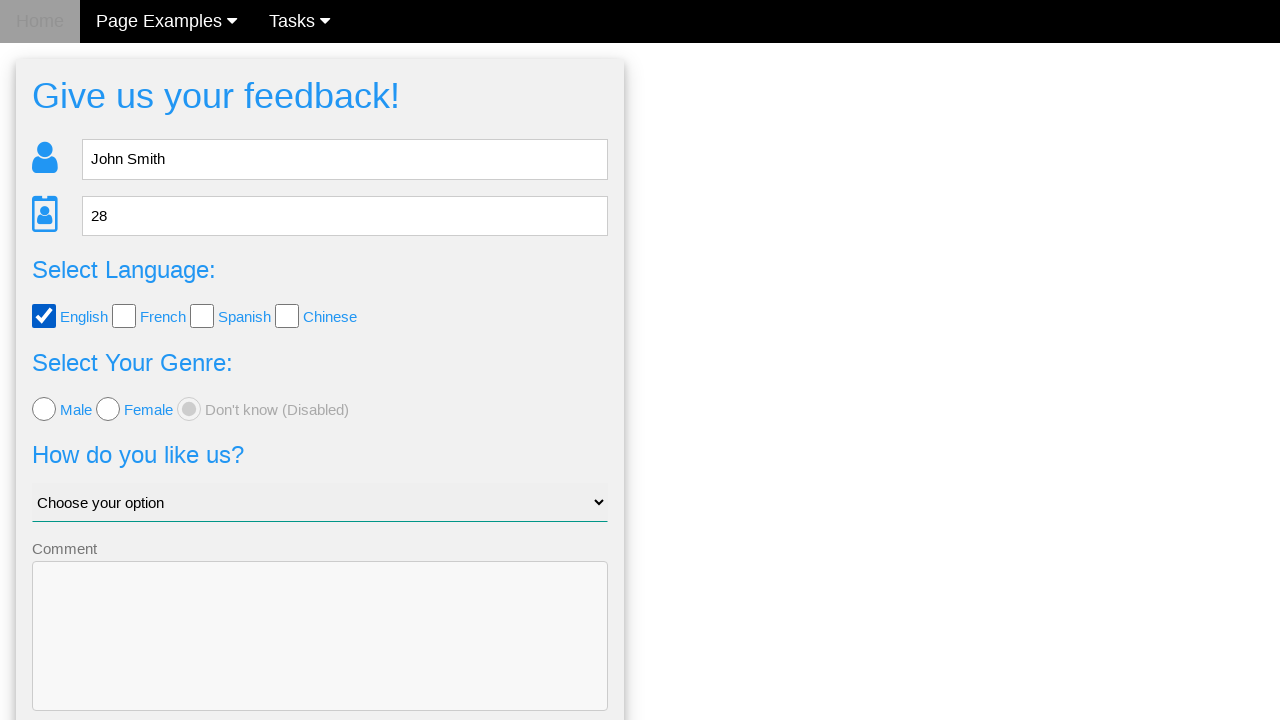

Selected 'male' gender radio button at (44, 409) on input[value='male']
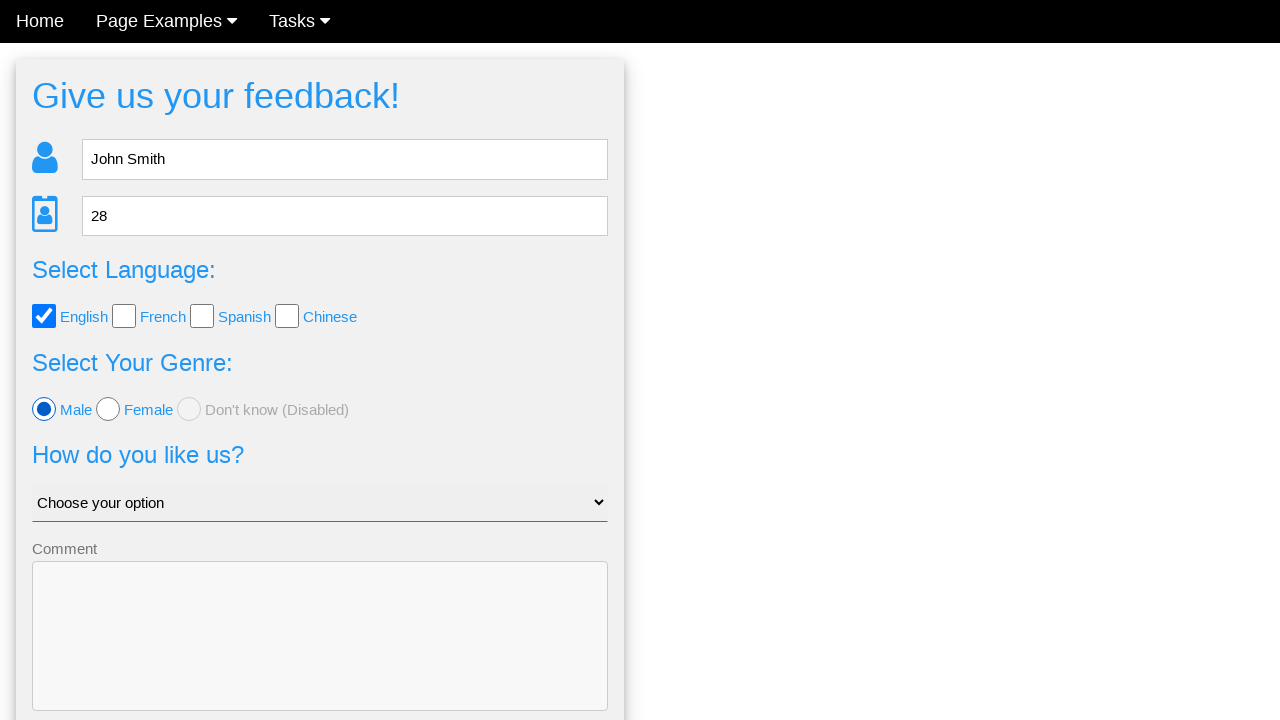

Selected 'Good' from feedback quality dropdown on select
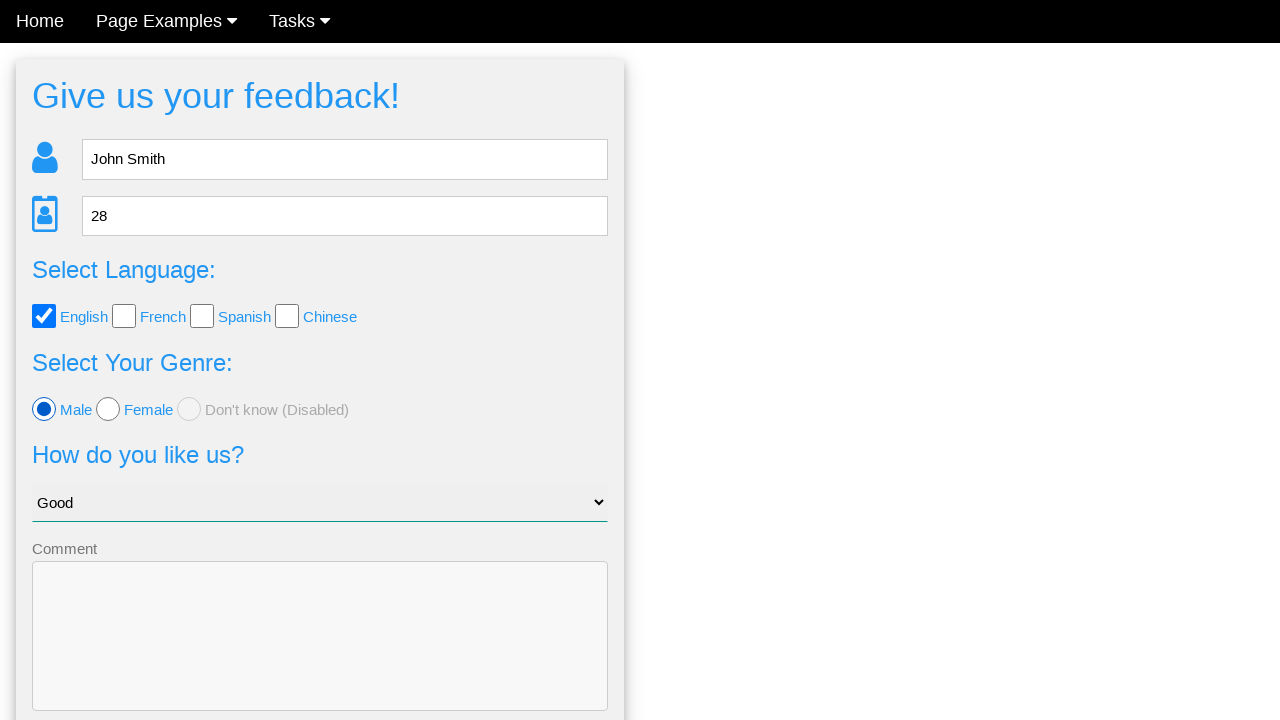

Filled feedback text area with test message on textarea
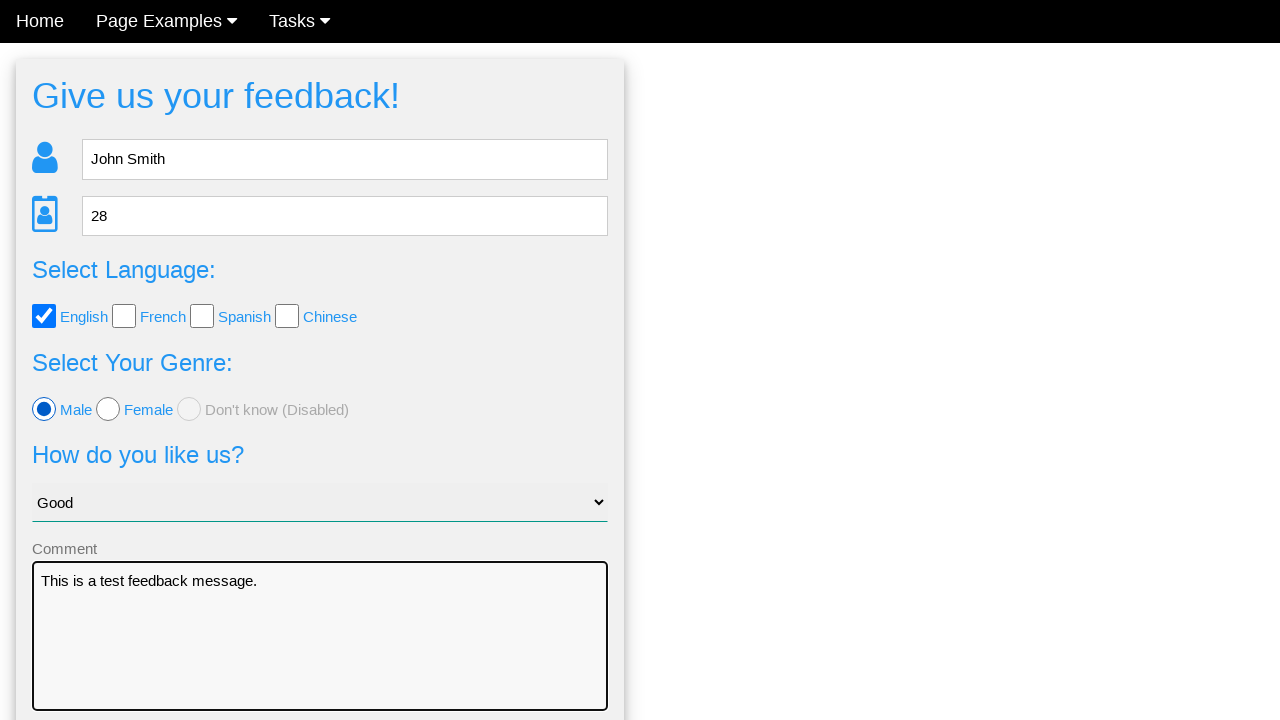

Clicked Send button to submit feedback form at (320, 656) on button:has-text('Send')
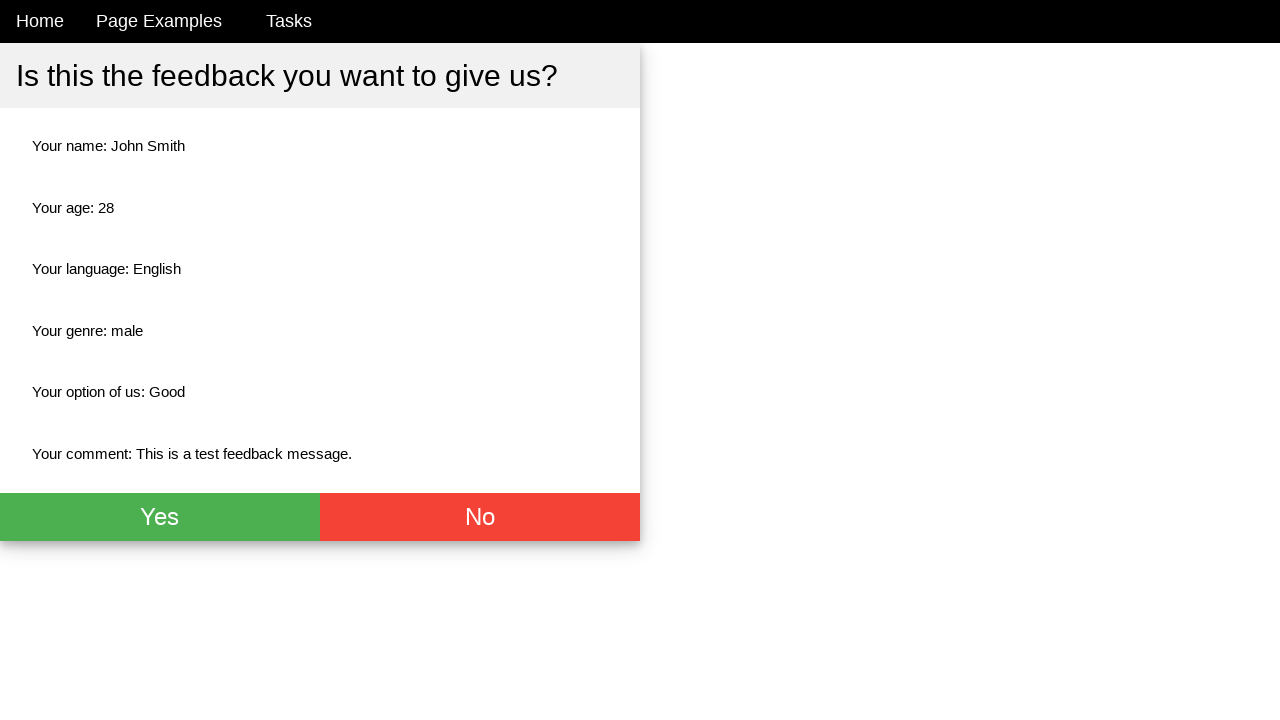

Waited for result page to load after form submission
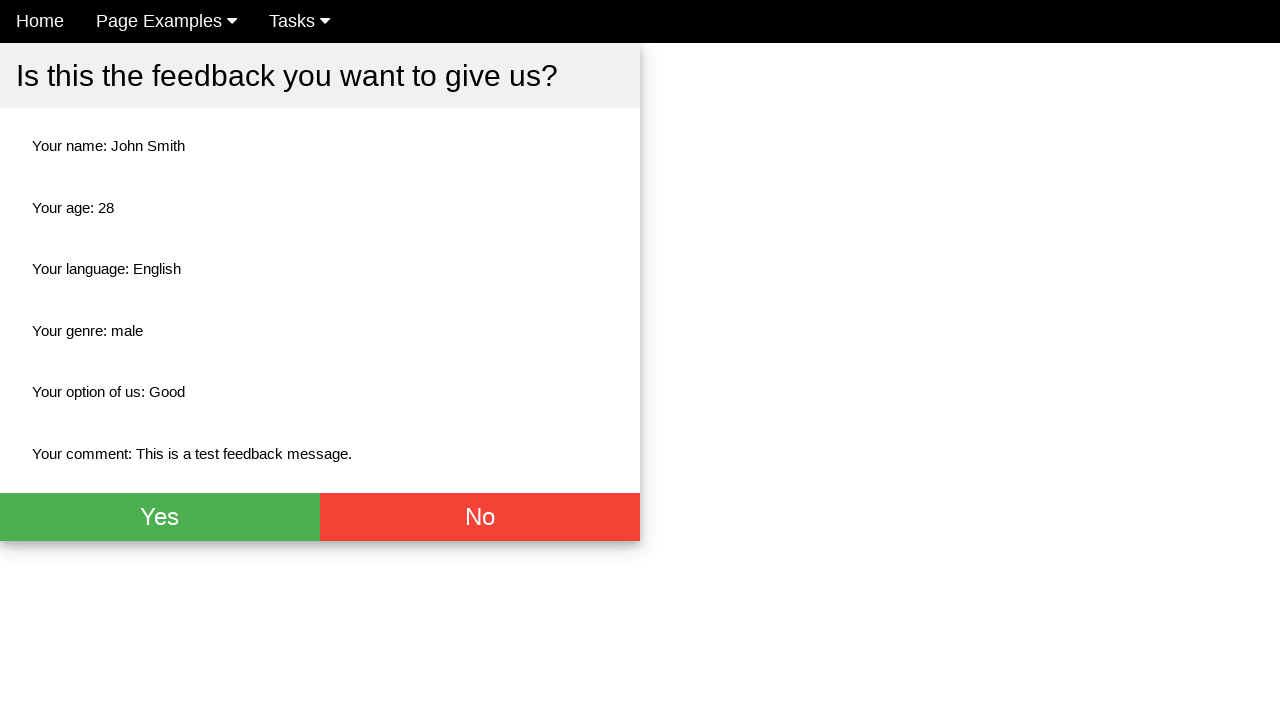

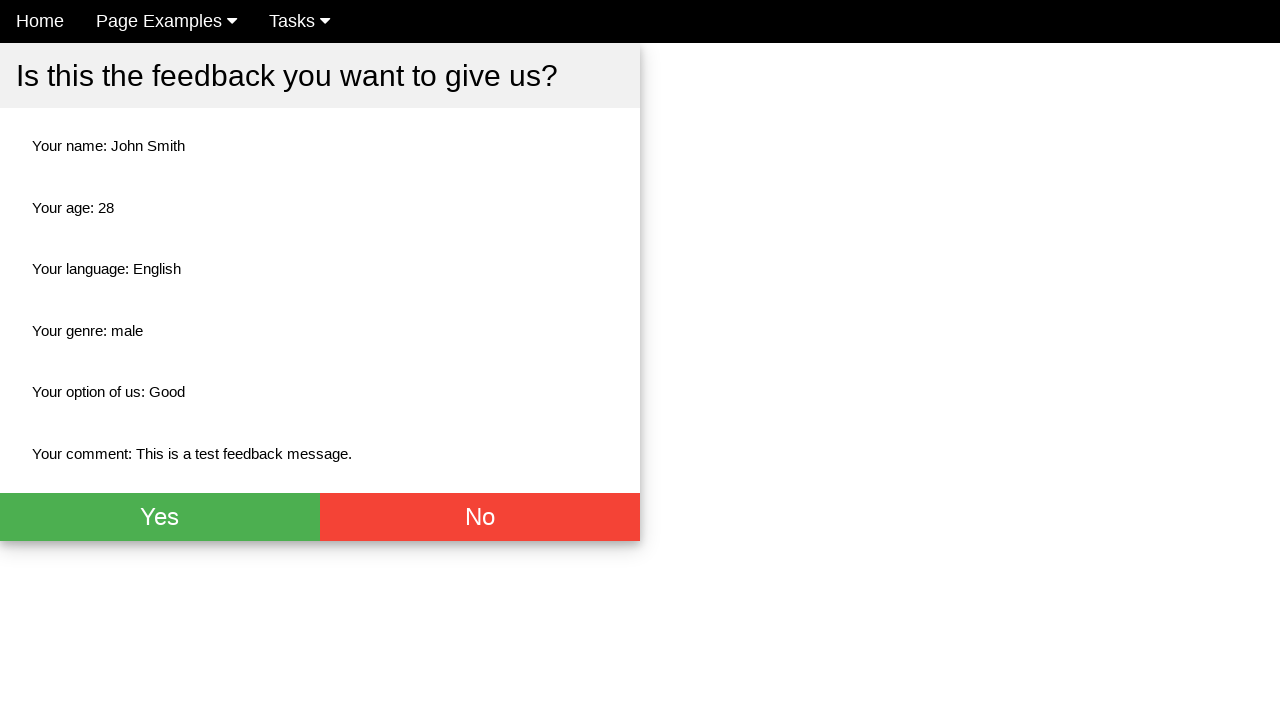